Tests the complete order flow for a scooter rental by clicking the top "Order" button, filling in customer information (name, surname, address, telephone), and setting the rental date.

Starting URL: https://qa-scooter.praktikum-services.ru/

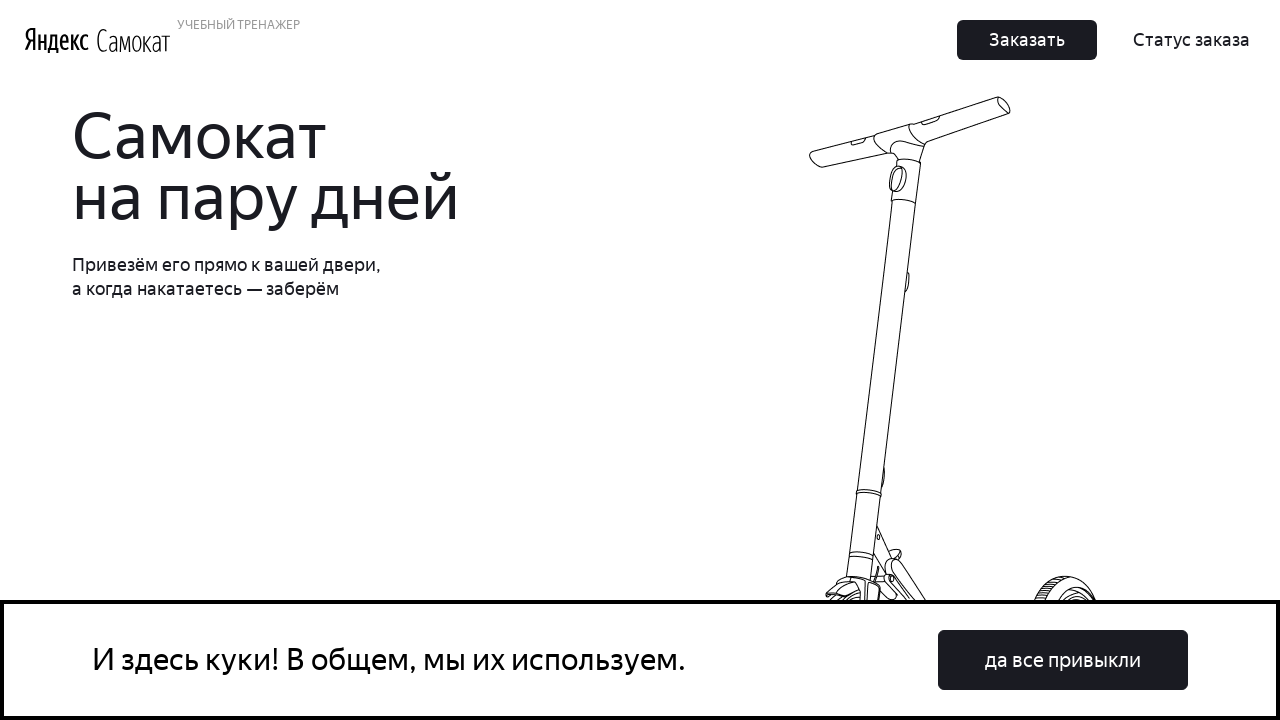

Clicked the 'Order' button at the top of the page at (612, 361) on button.Button_Button__ra12g.Button_Middle__1CSJM:has-text('Заказать')
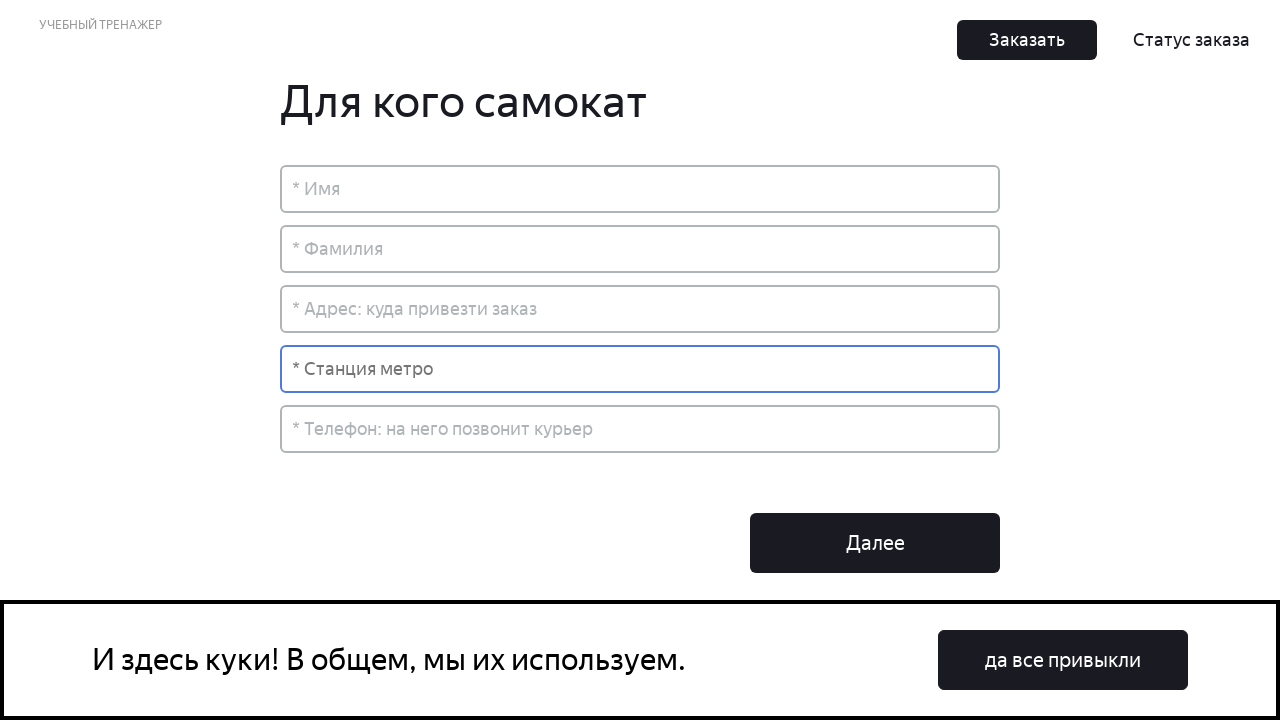

Filled name field with 'Владимир' on input[placeholder='* Имя']
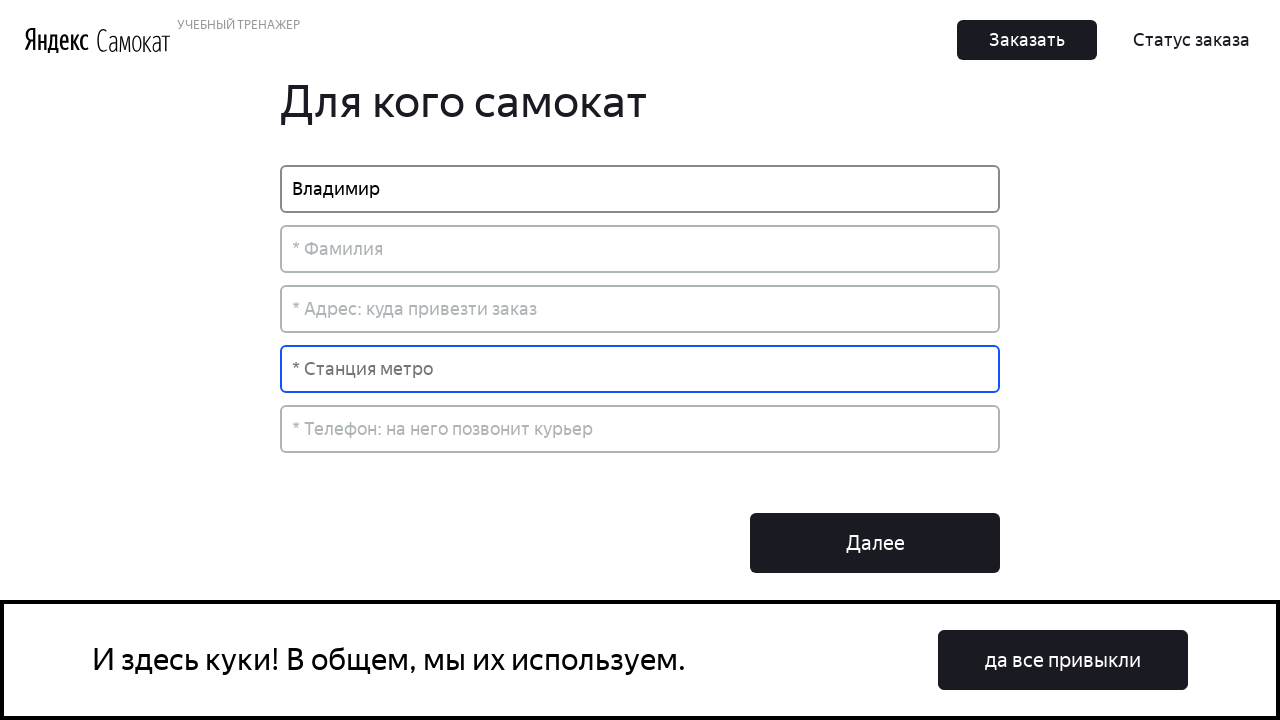

Filled surname field with 'Иванов' on input[placeholder='* Фамилия']
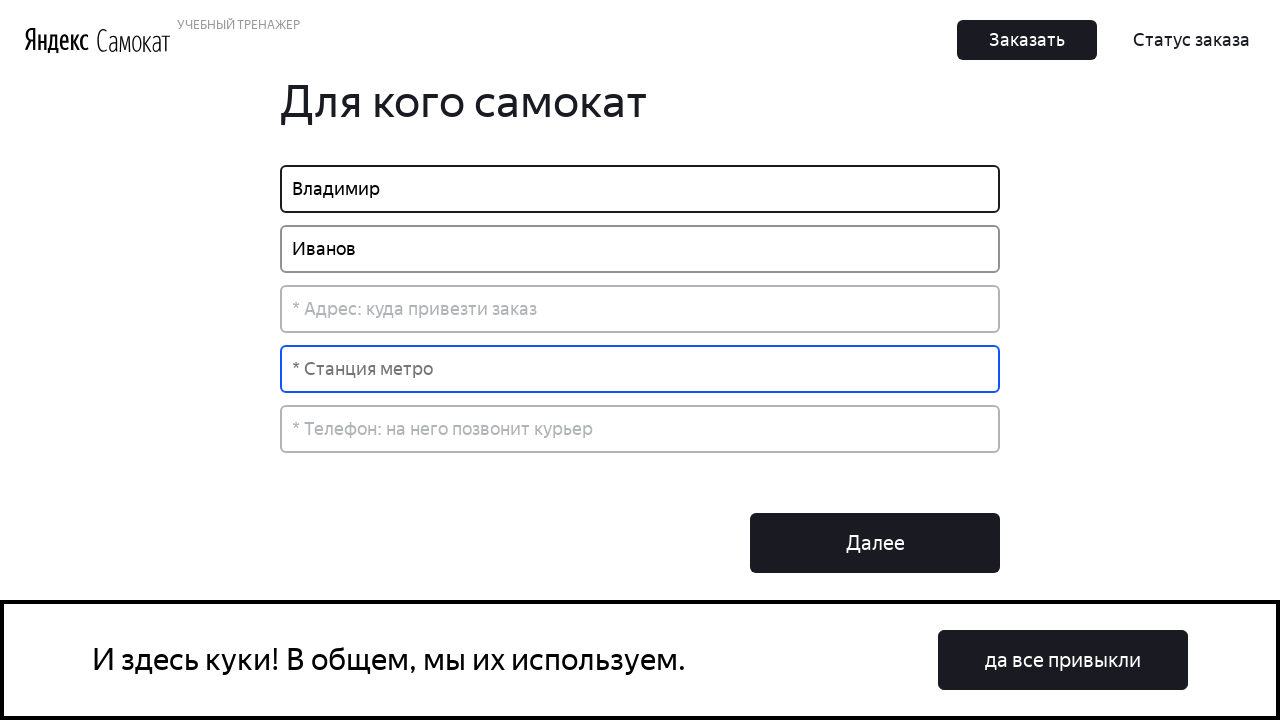

Filled address field with 'Москва, Доватора 27-4-32' on input[placeholder='* Адрес: куда привезти заказ']
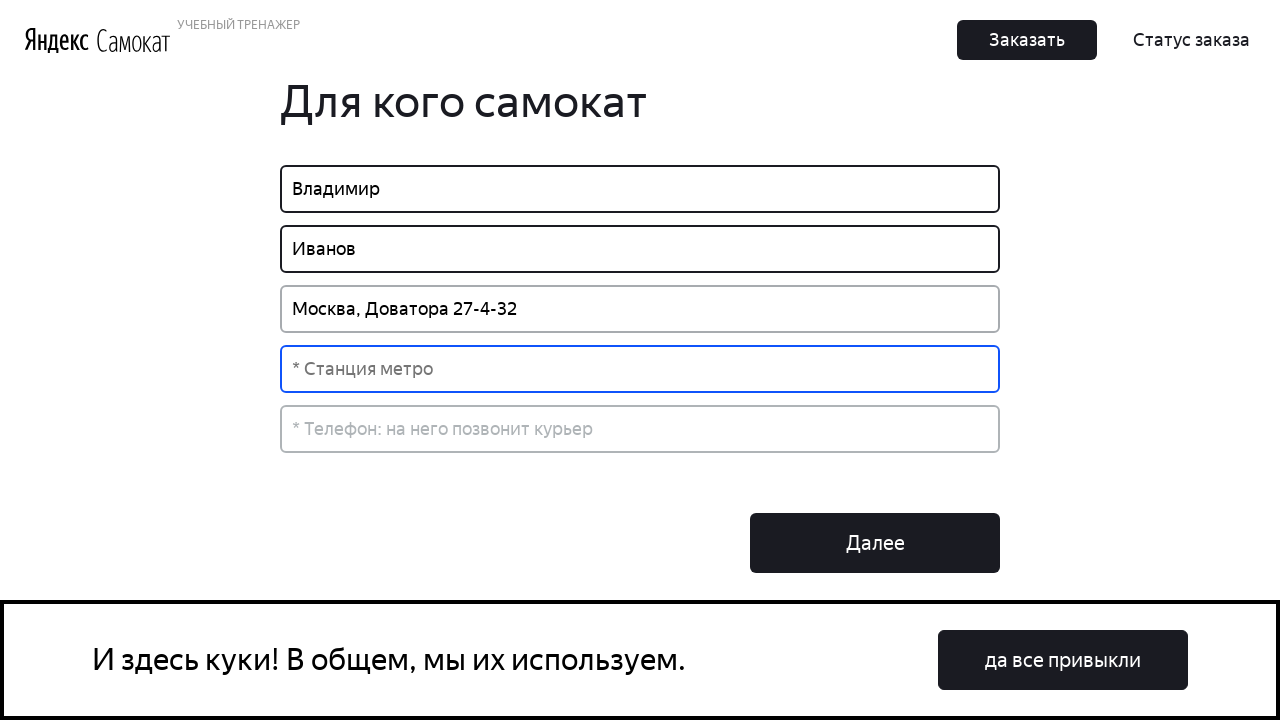

Clicked metro station dropdown to open it at (640, 369) on input[placeholder='* Станция метро']
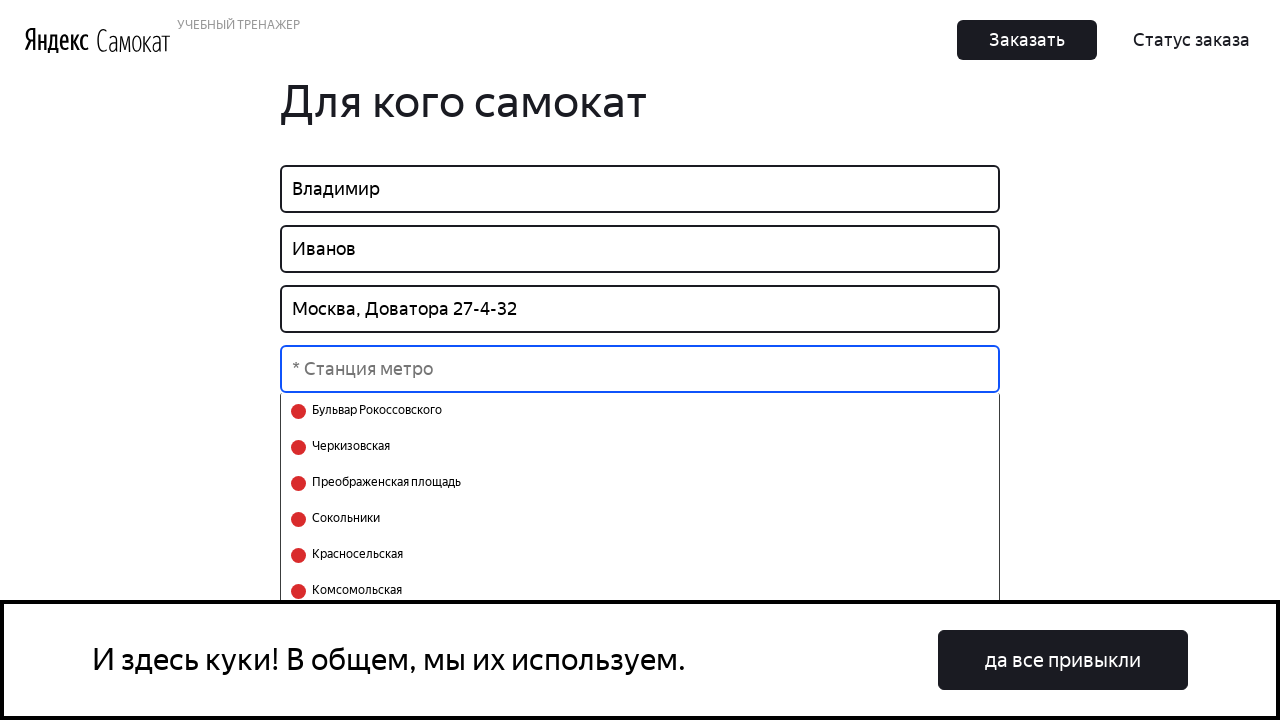

Metro station options dropdown loaded
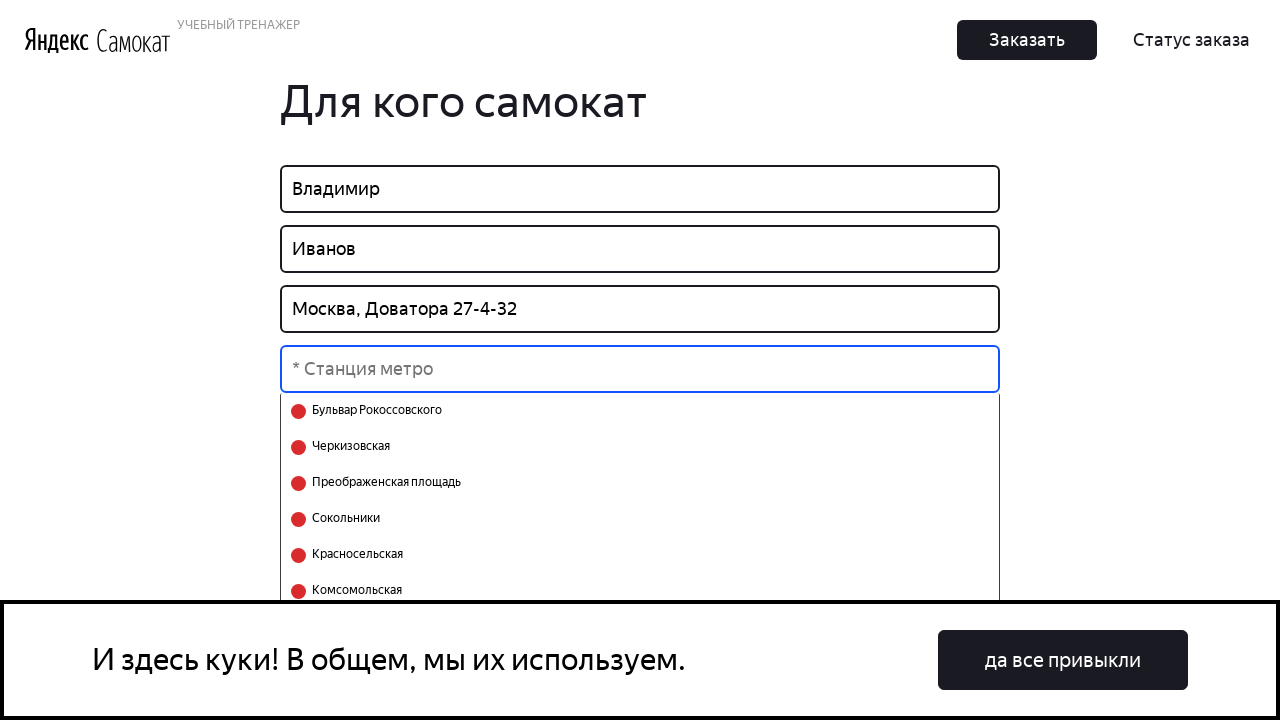

Selected first metro station option at (640, 411) on .select-search__option >> nth=0
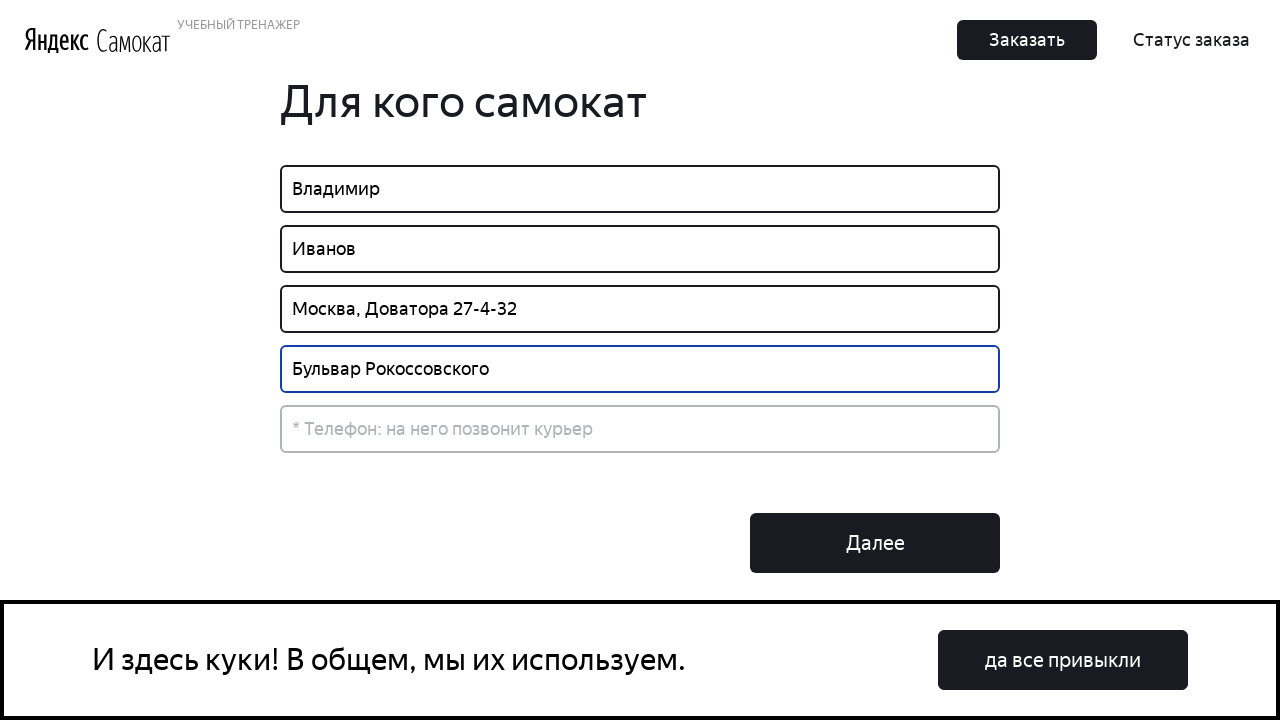

Filled telephone field with '75465768798' on input[placeholder='* Телефон: на него позвонит курьер']
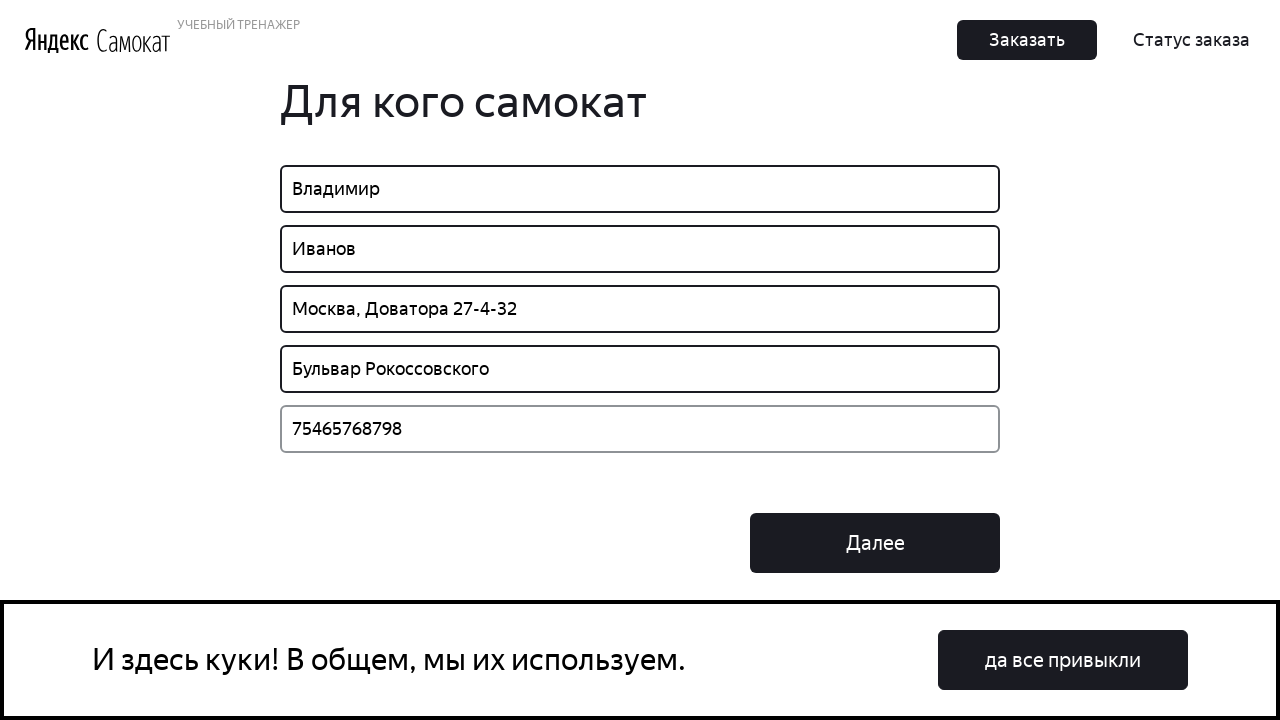

Clicked 'Next' button to proceed to rental information form at (875, 543) on button:has-text('Далее')
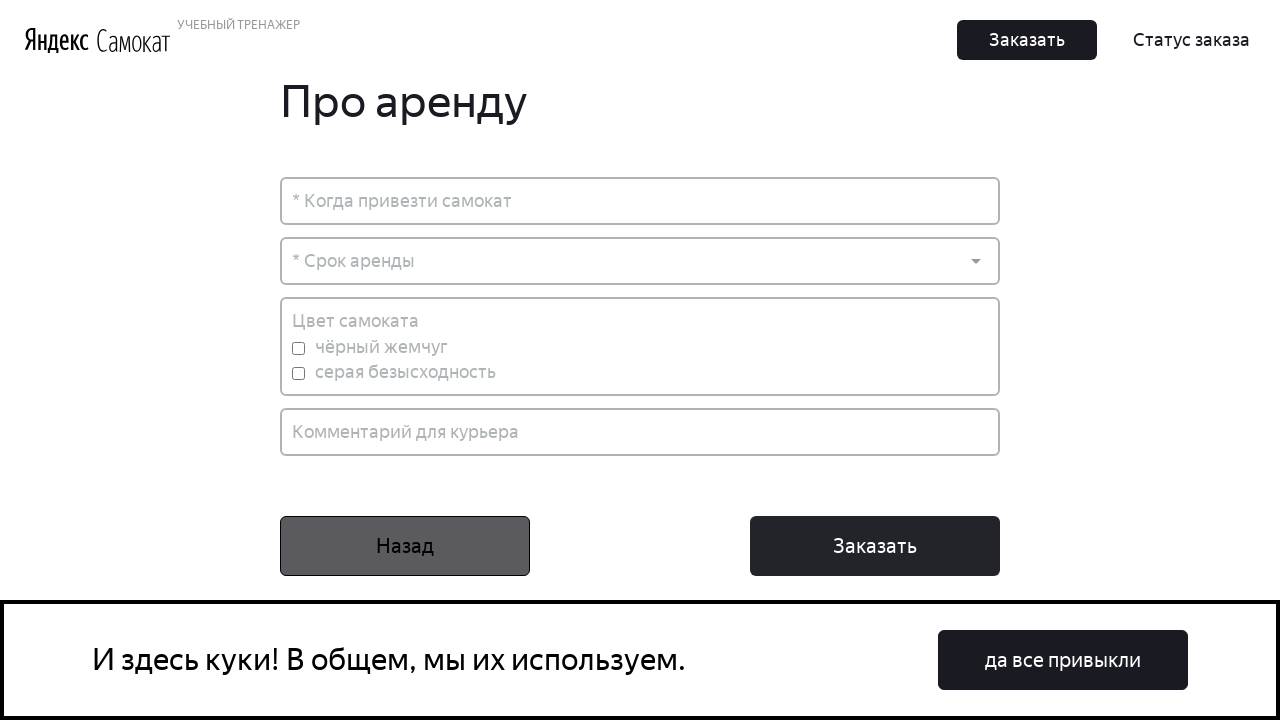

Rental date input field loaded
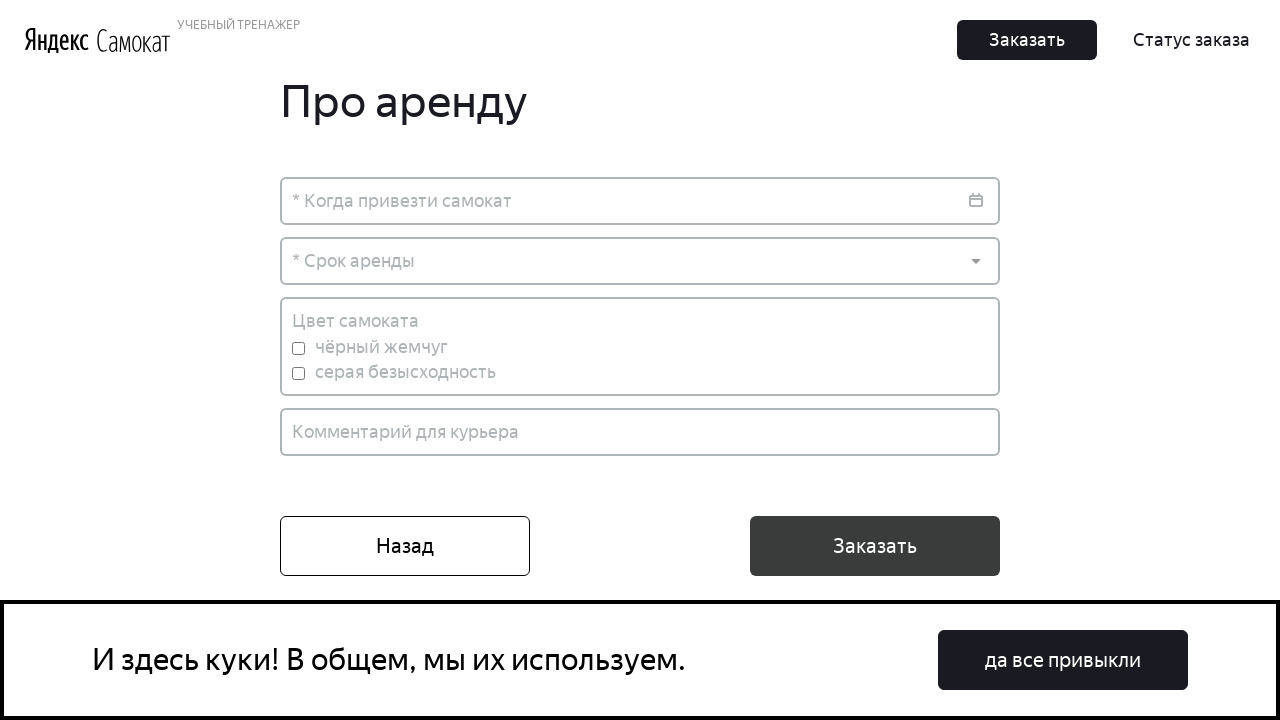

Filled rental date field with '23.02.2023' on input[placeholder='* Когда привезти самокат']
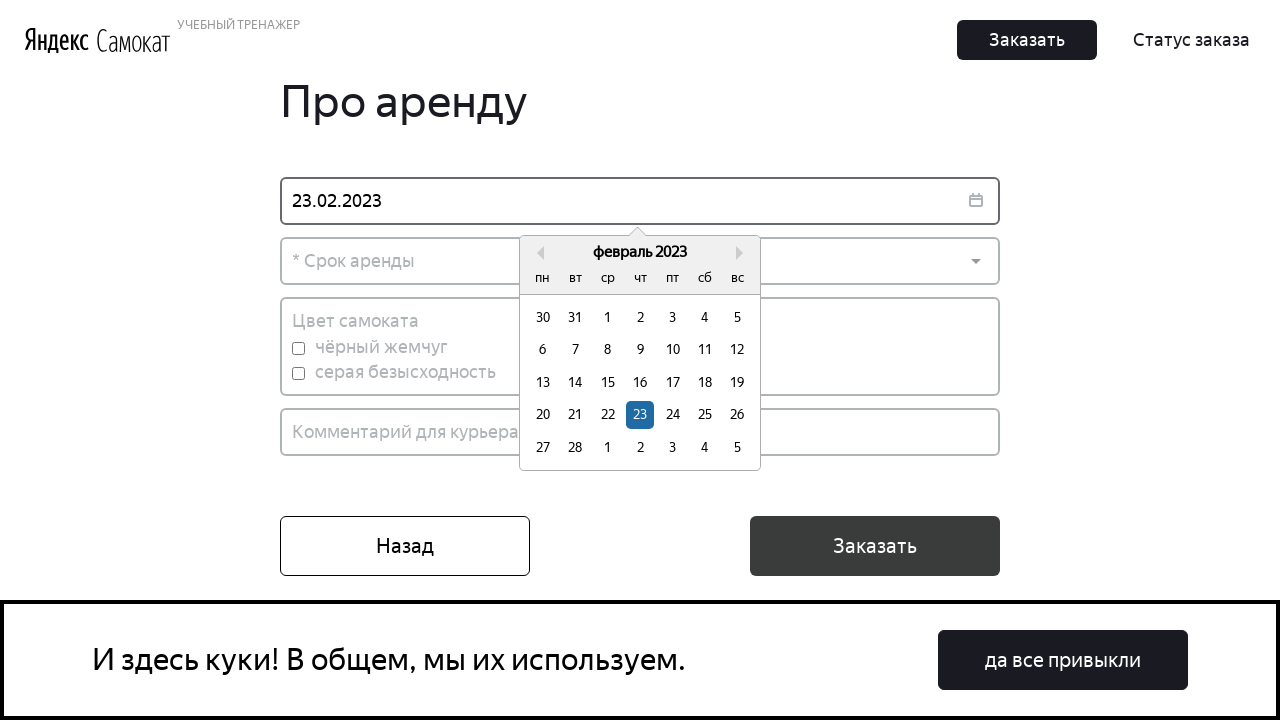

Clicked outside datepicker to close it at (640, 102) on div.Order_Header__BZXOb
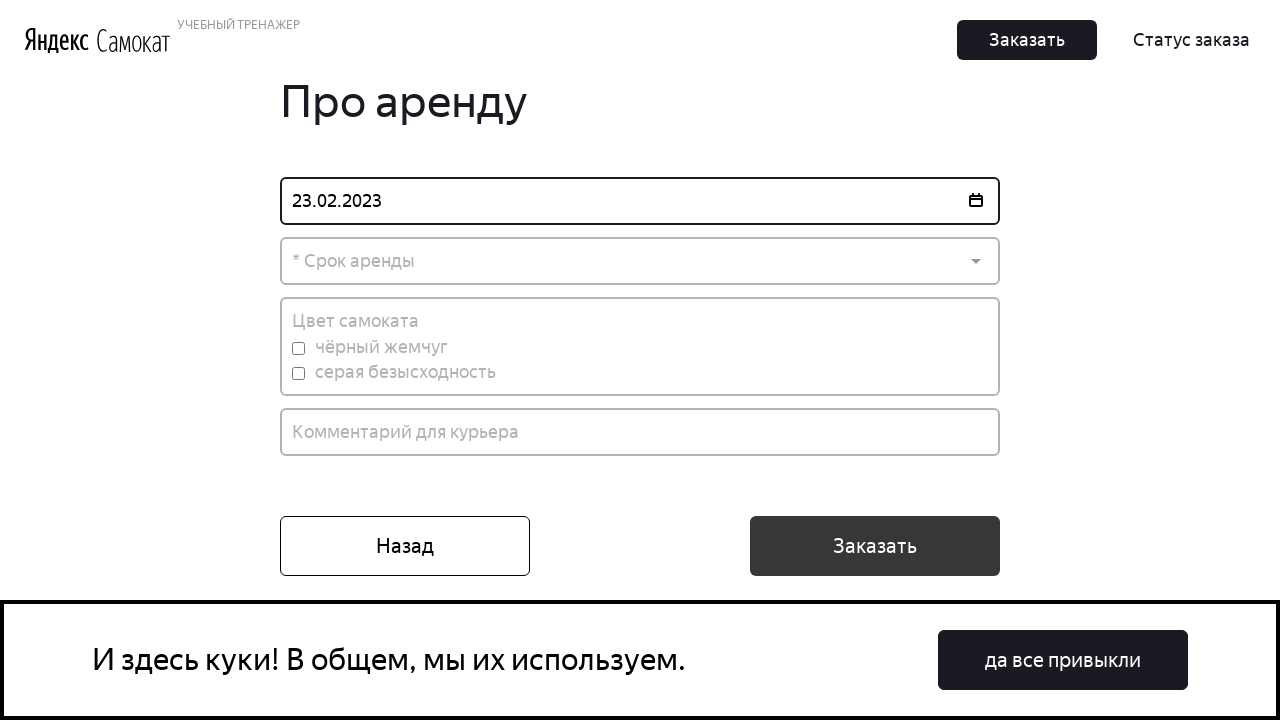

Clicked rental period dropdown to open it at (640, 261) on div.Dropdown-control
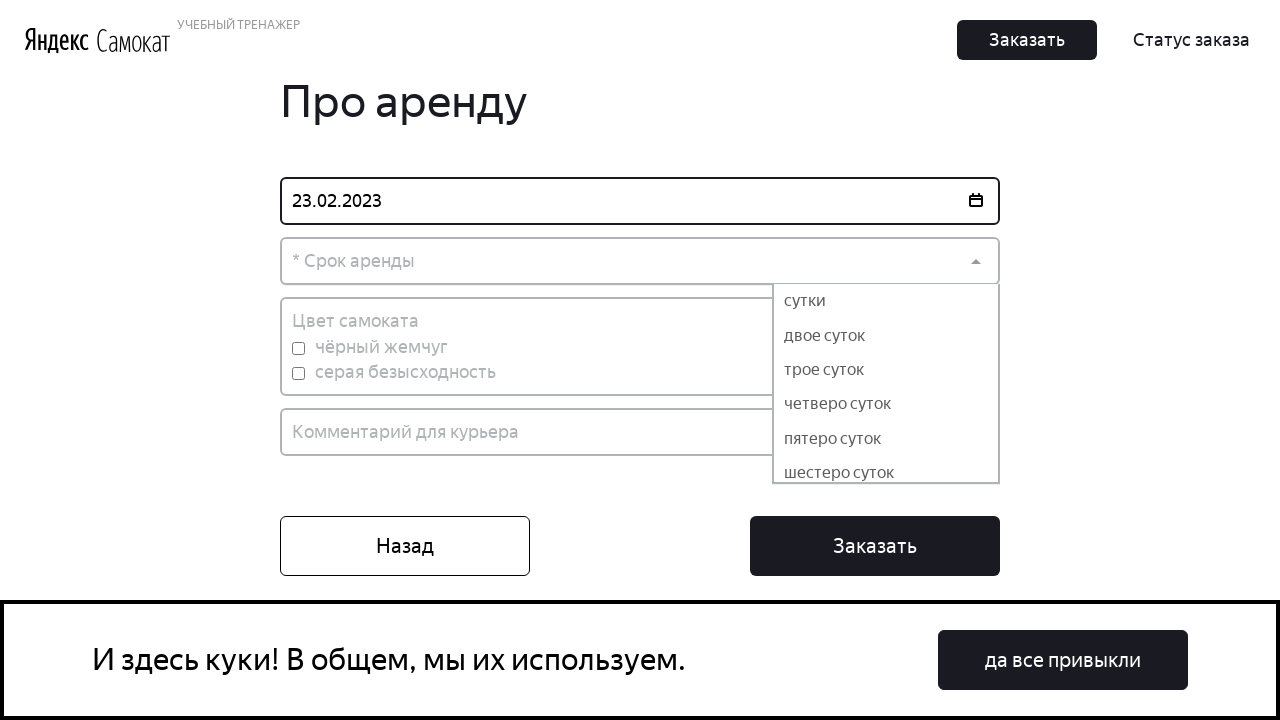

Selected first rental period option at (886, 301) on div.Dropdown-option >> nth=0
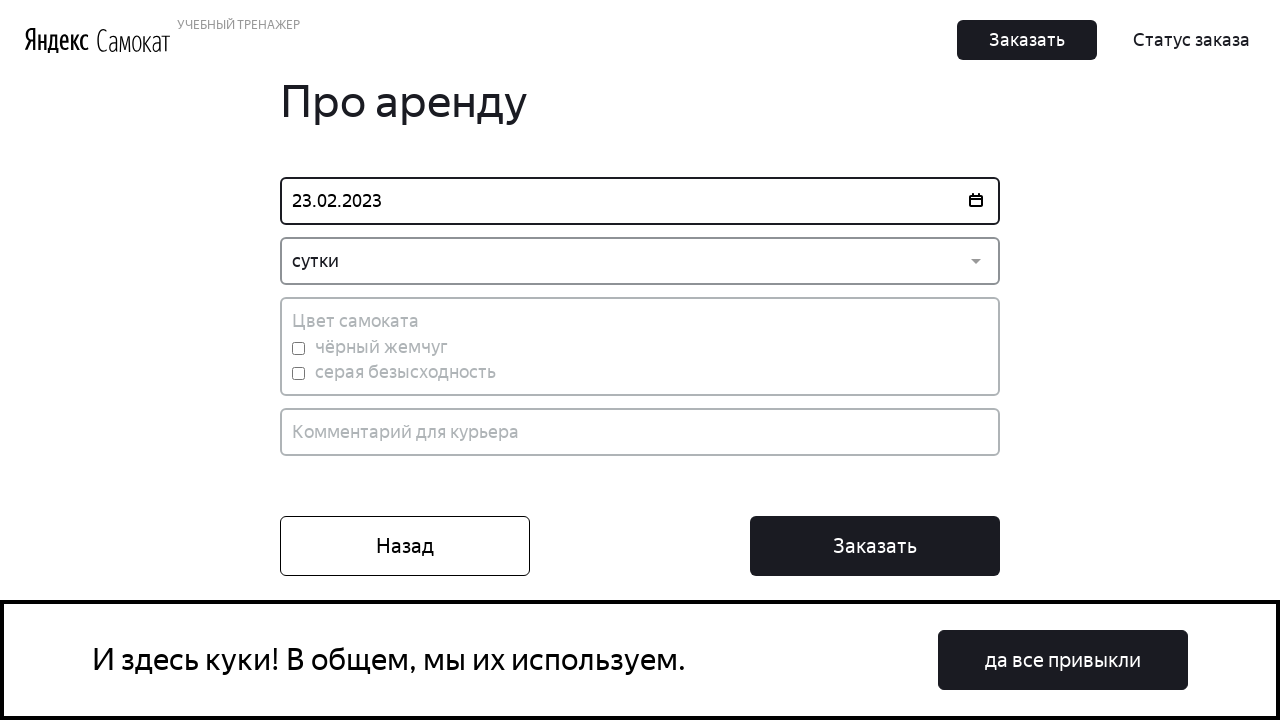

Clicked the 'Order' button to submit the rental order at (875, 546) on button:has-text('Заказать') >> nth=1
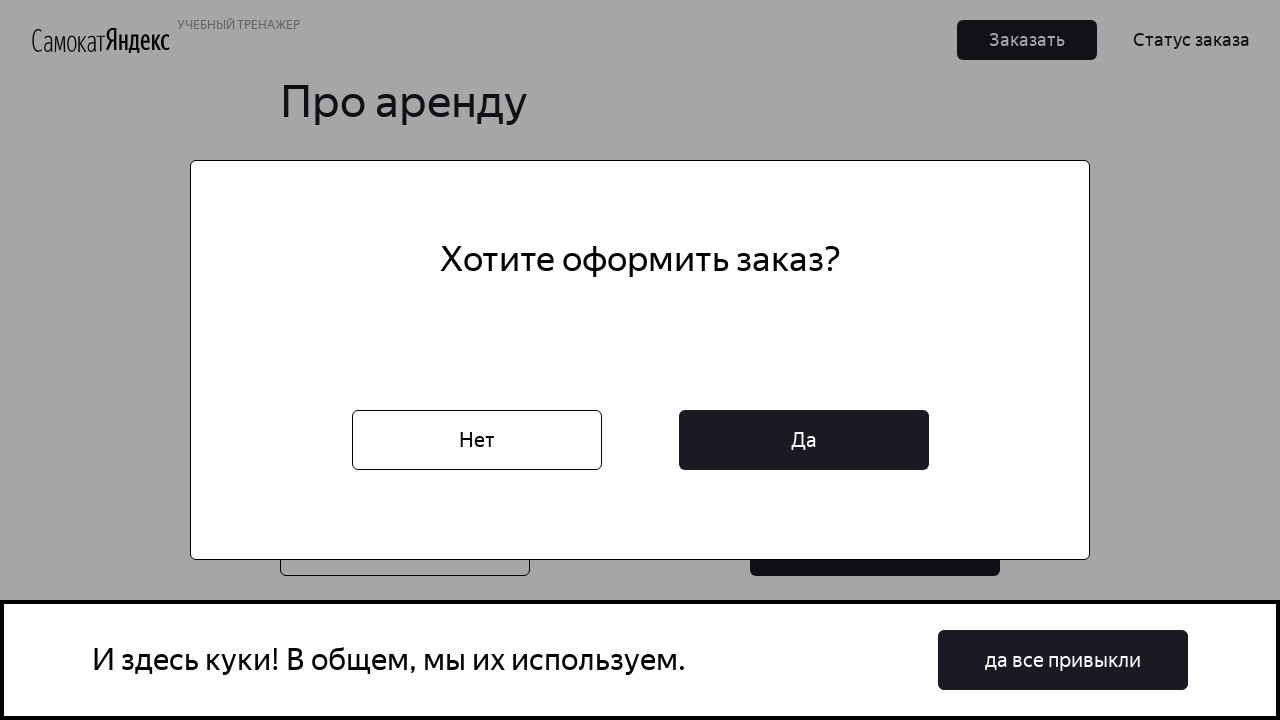

Order confirmation popup appeared
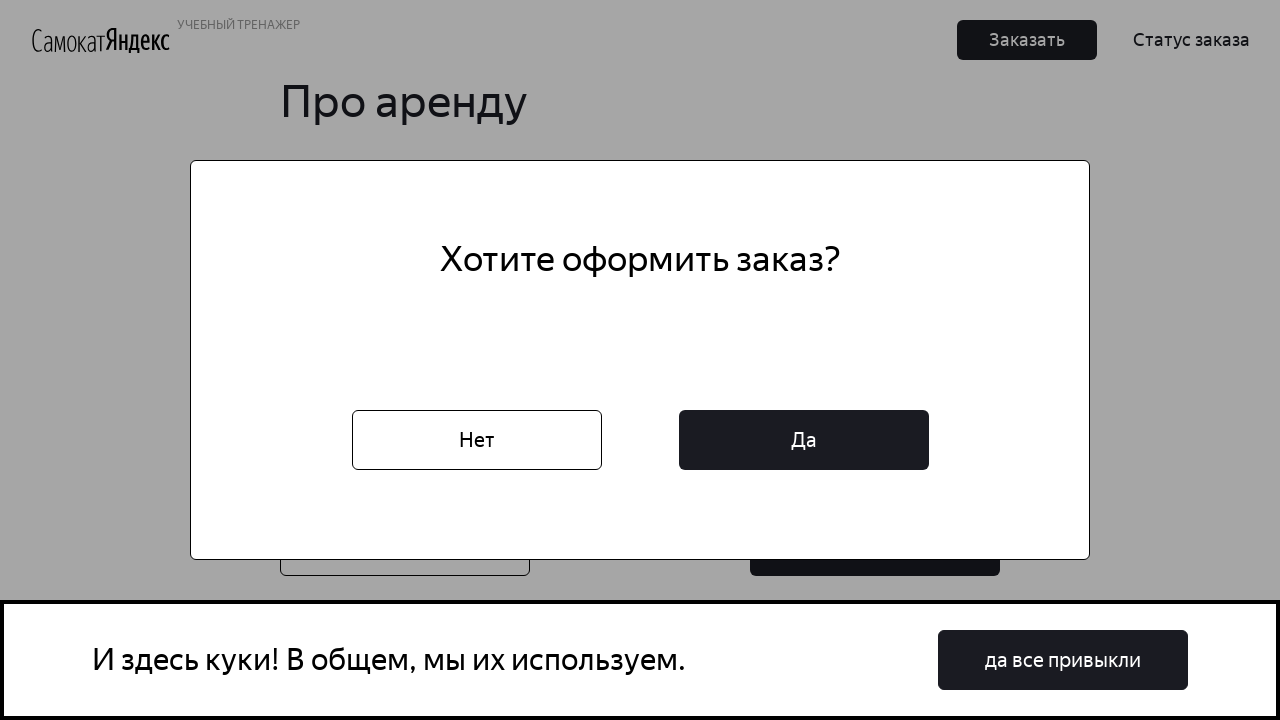

Confirmed order by clicking 'Yes' button at (804, 440) on button:has-text('Да')
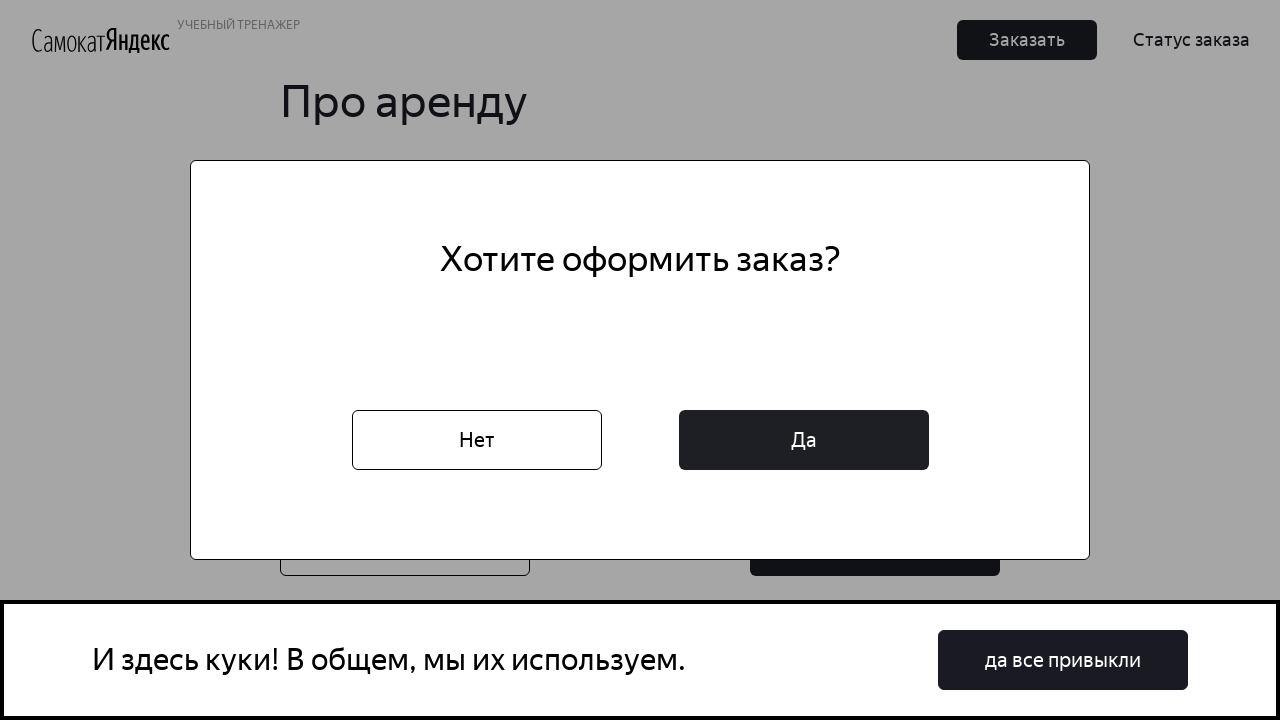

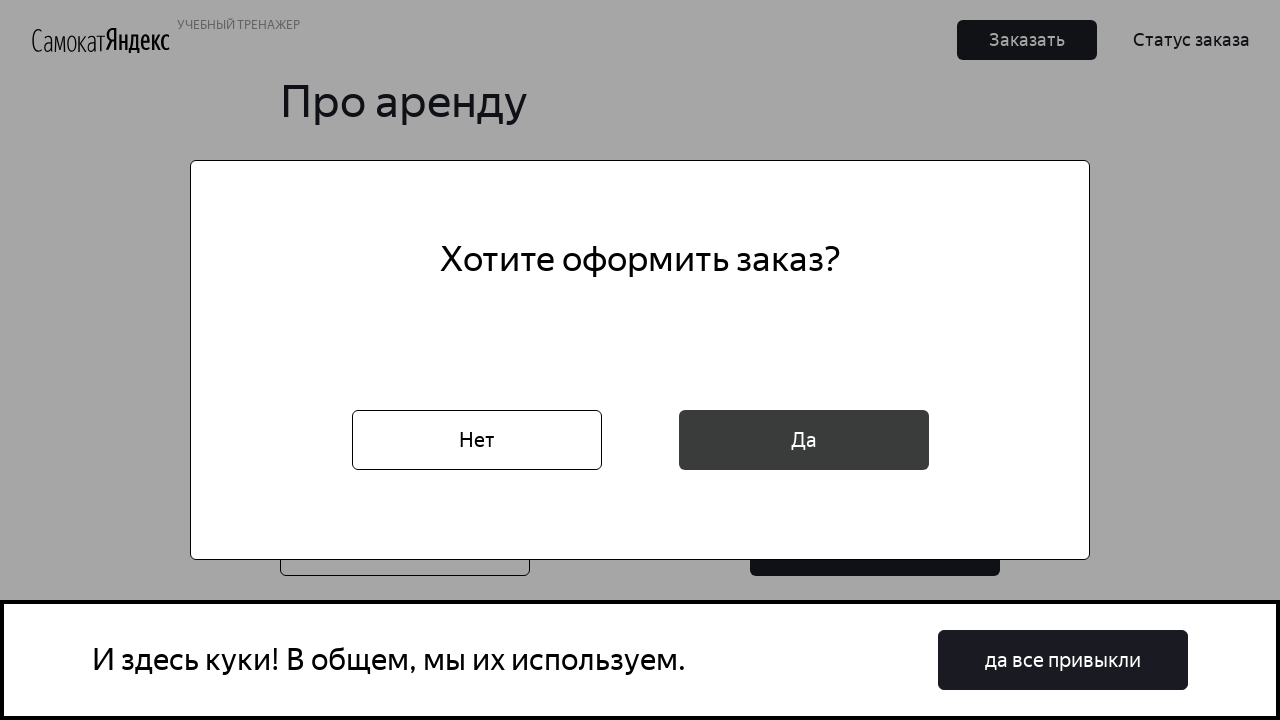